Tests finding and clicking a link by its calculated text value, then fills out a form with personal information (first name, last name, city, country) and submits it.

Starting URL: http://suninjuly.github.io/find_link_text

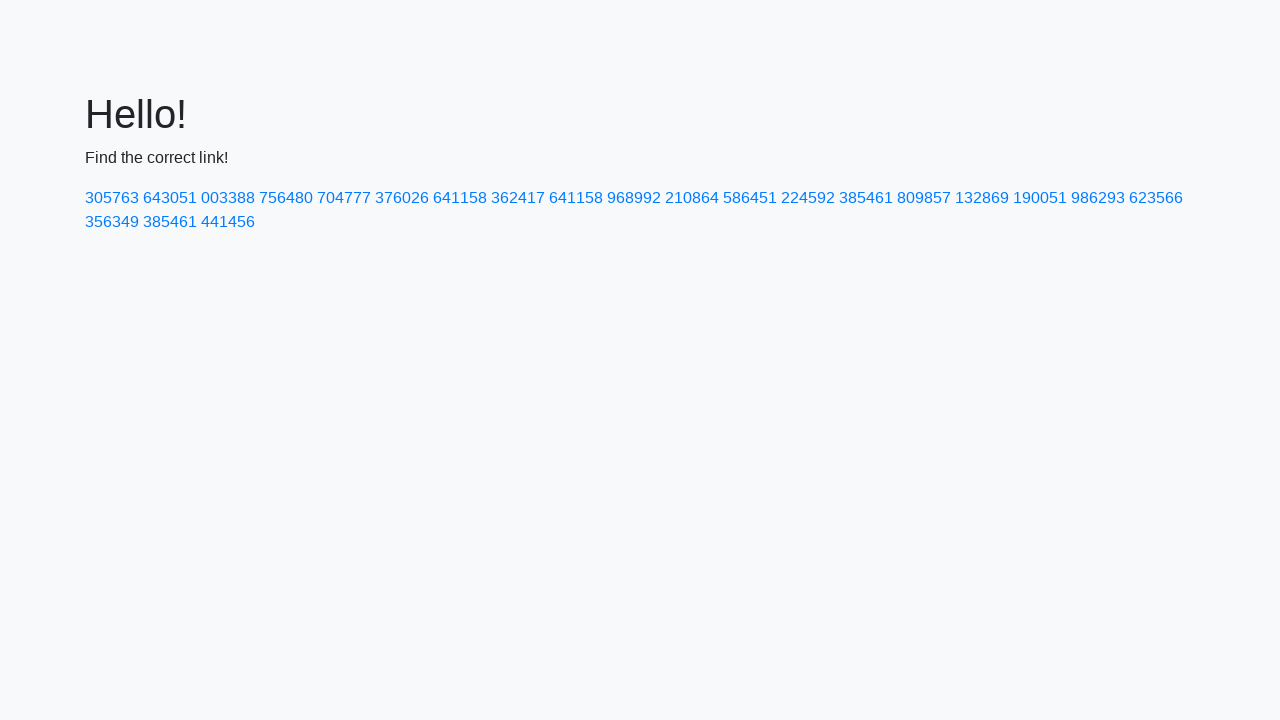

Clicked link with calculated text value (224592) at (808, 198) on a:text('224592')
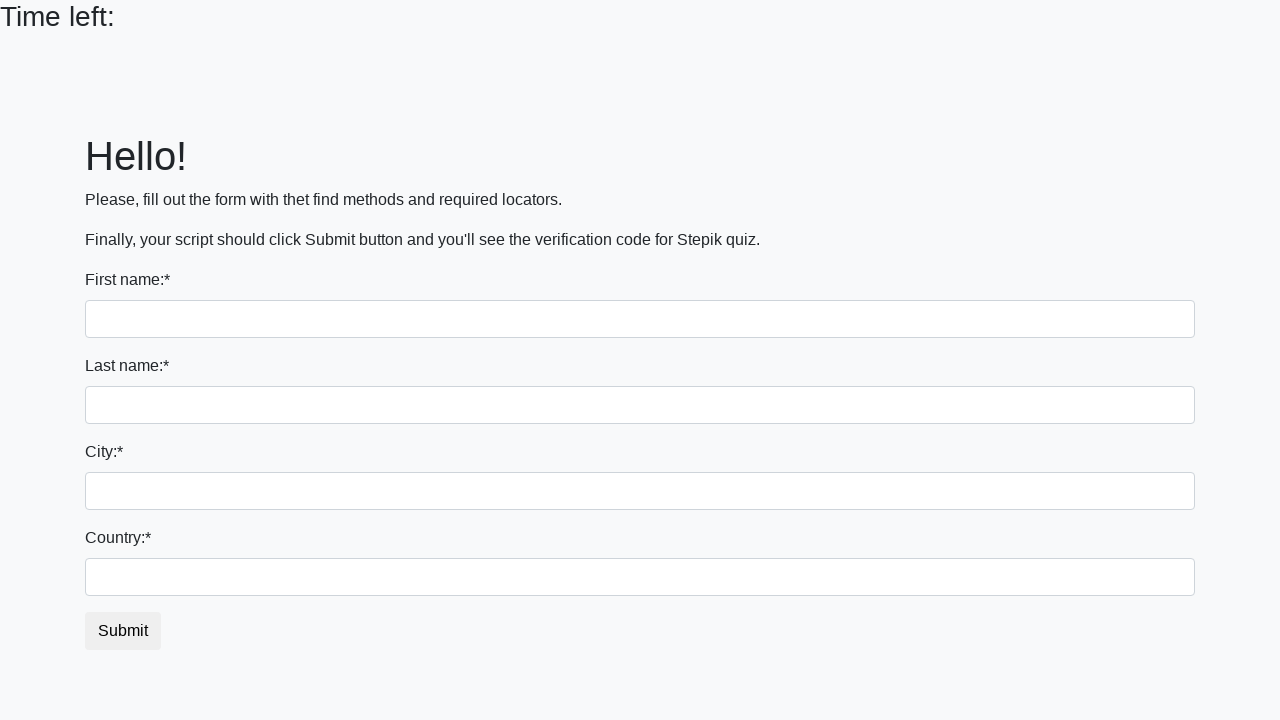

Filled first name field with 'Ivan' on input[name='first_name']
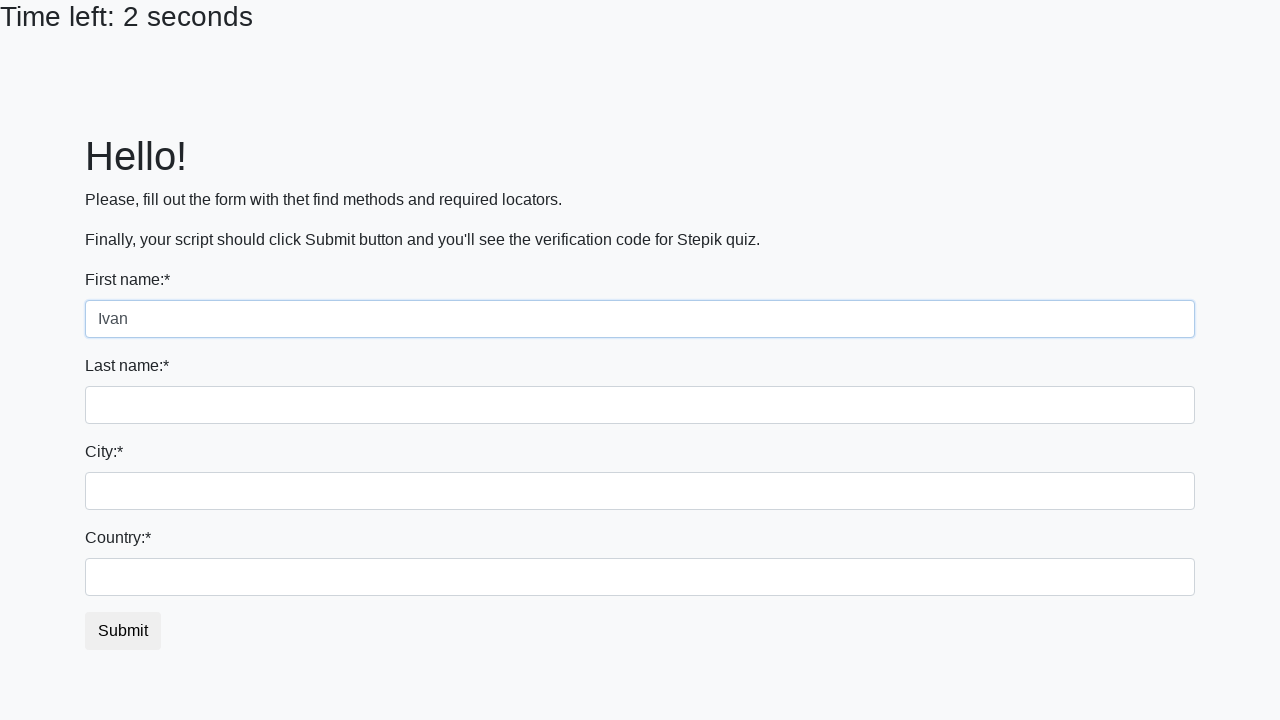

Filled last name field with 'Petrov' on input[name='last_name']
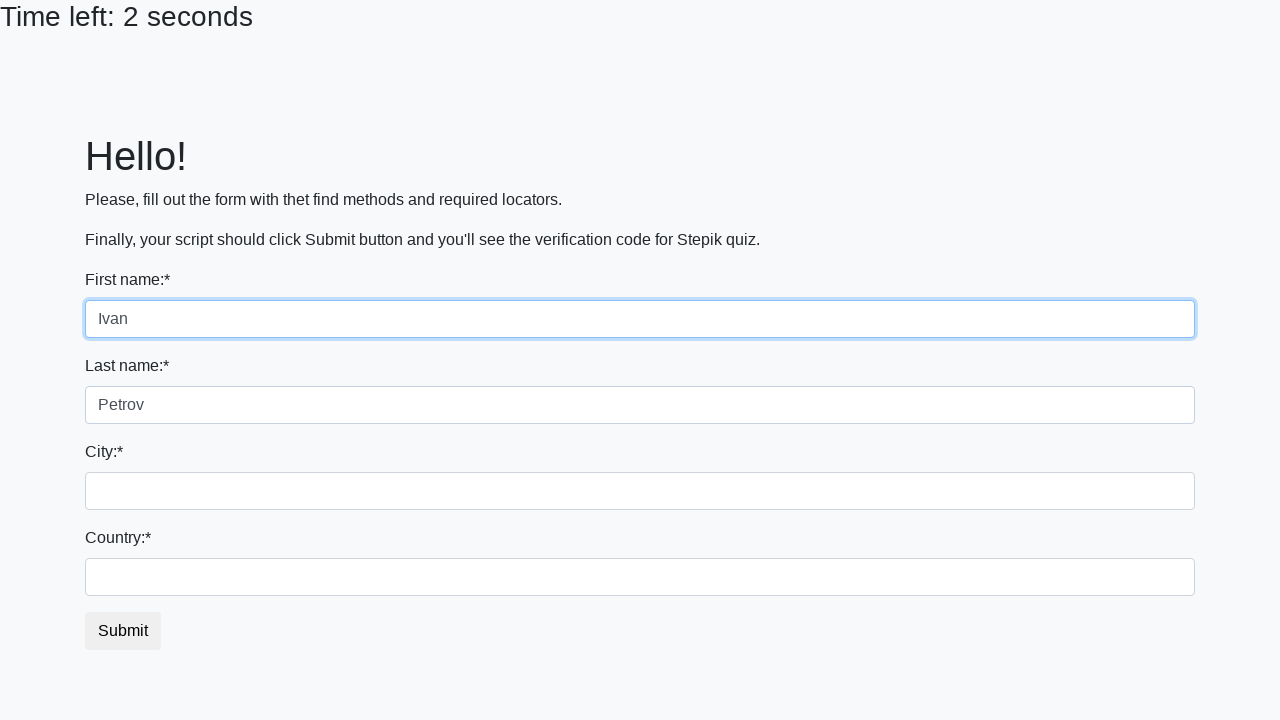

Filled city field with 'Smolensk' on .form-control.city
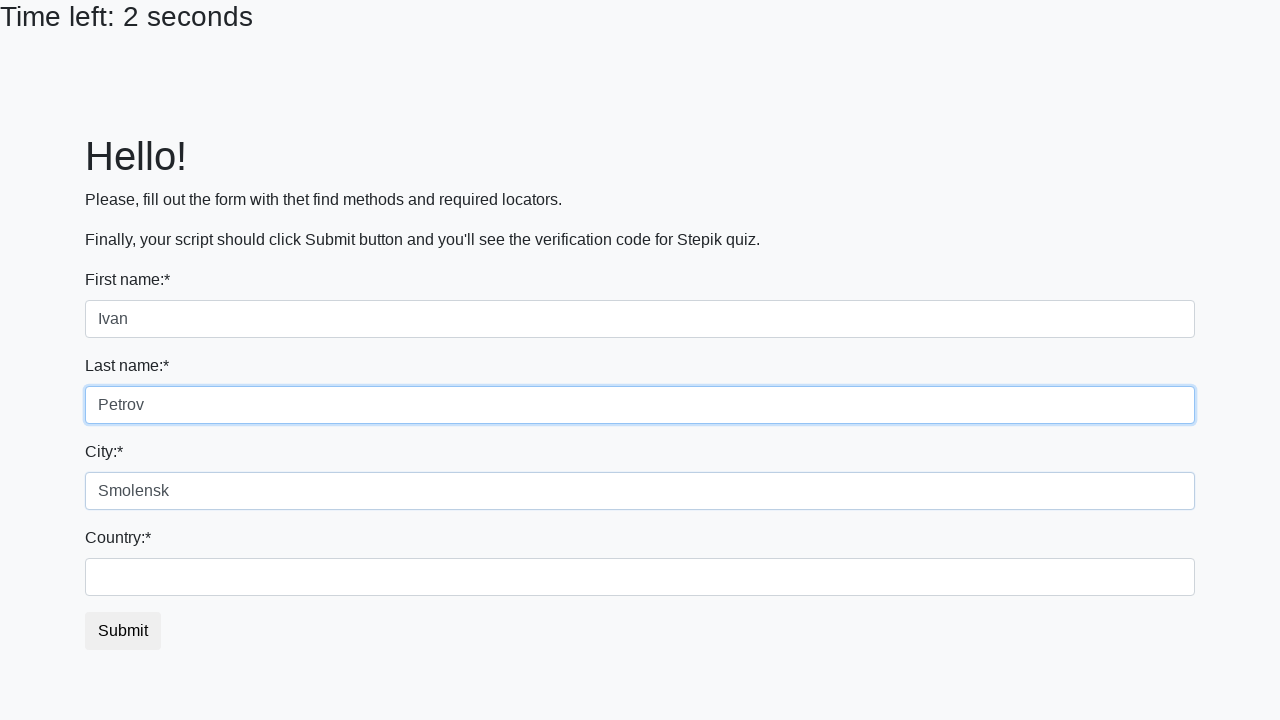

Filled country field with 'Russia' on #country
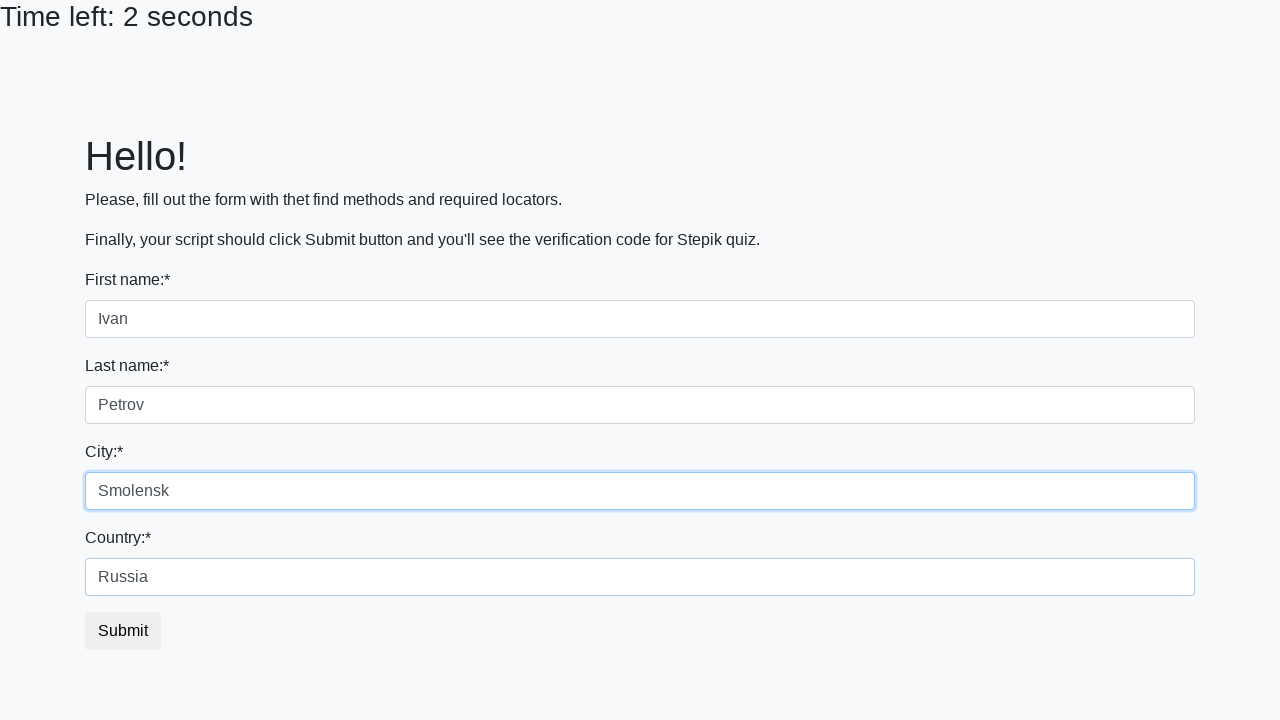

Clicked submit button to submit the form at (123, 631) on button.btn
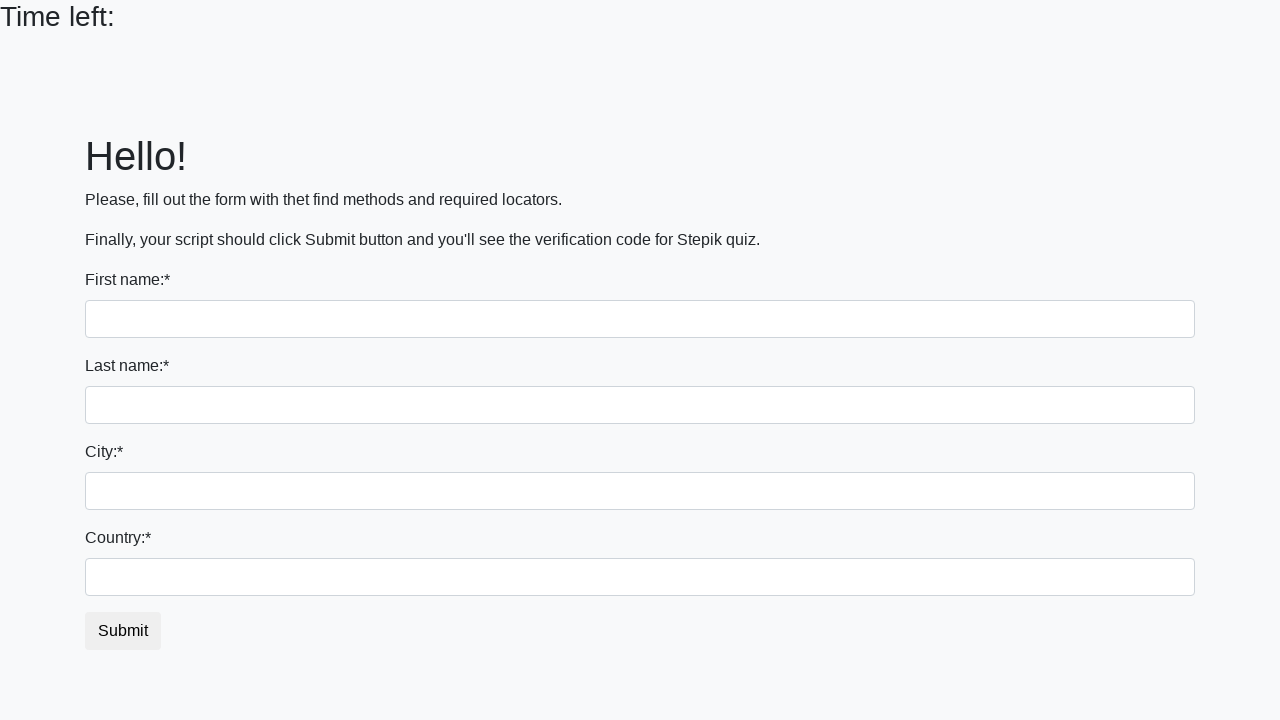

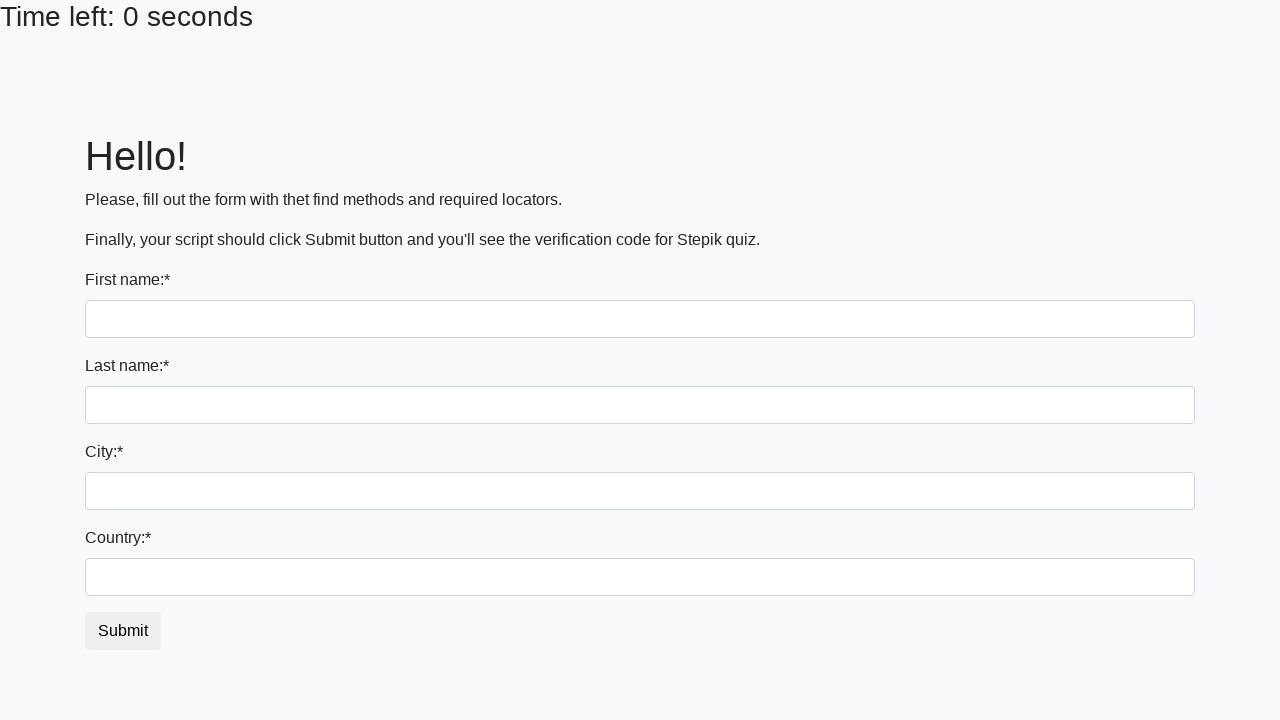